Tests login form validation by entering invalid credentials and verifying that an error message is displayed

Starting URL: https://saucedemo.com

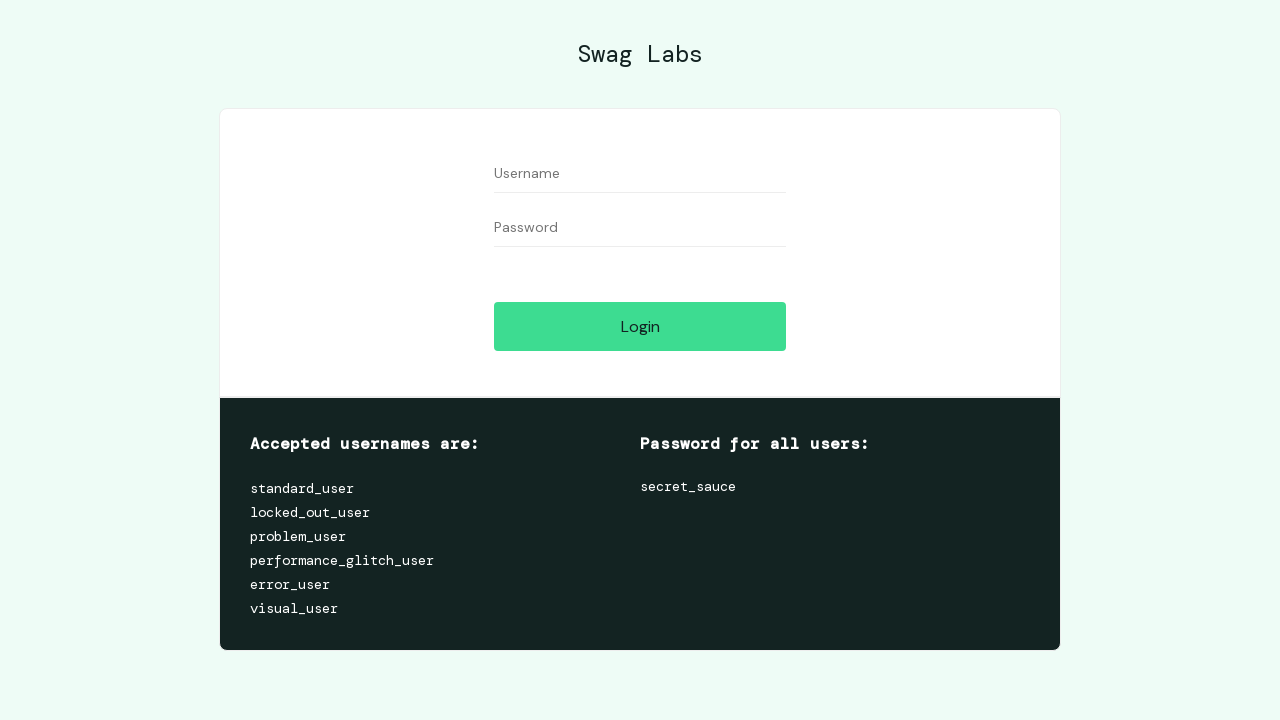

Filled username field with invalid string 'xyz789invalid' on #user-name
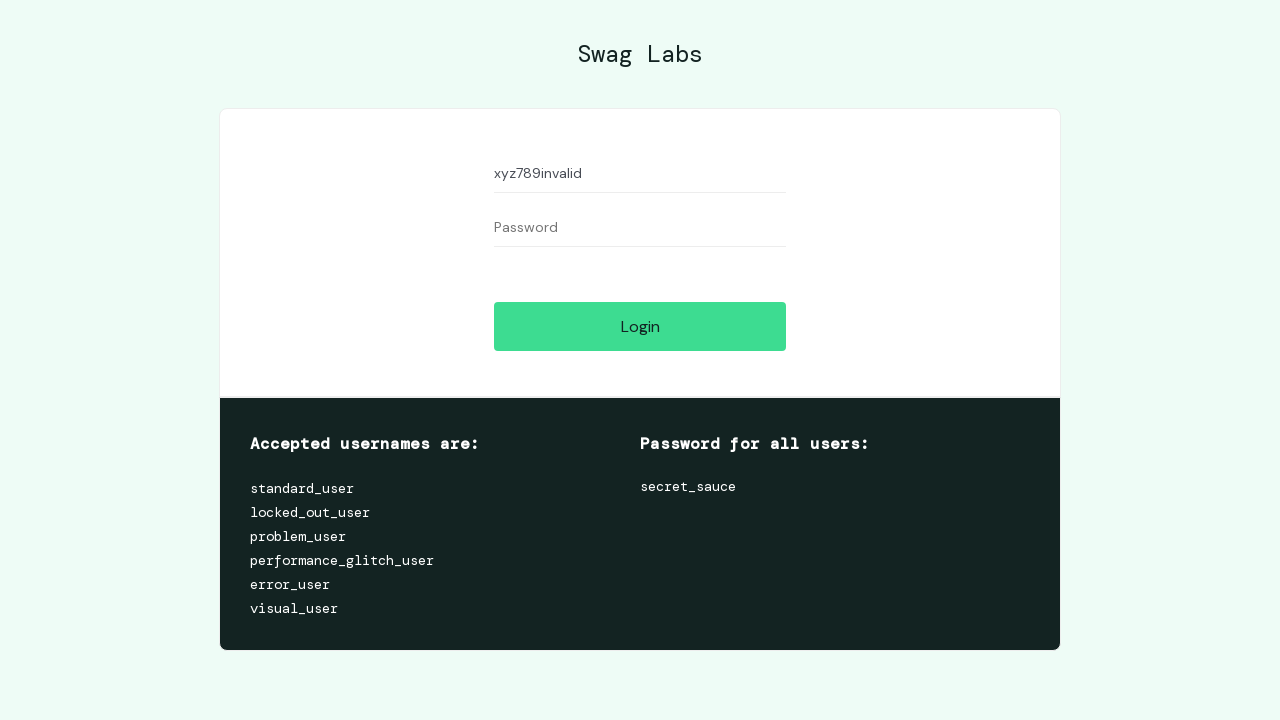

Filled password field with invalid string 'wrongpass456' on #password
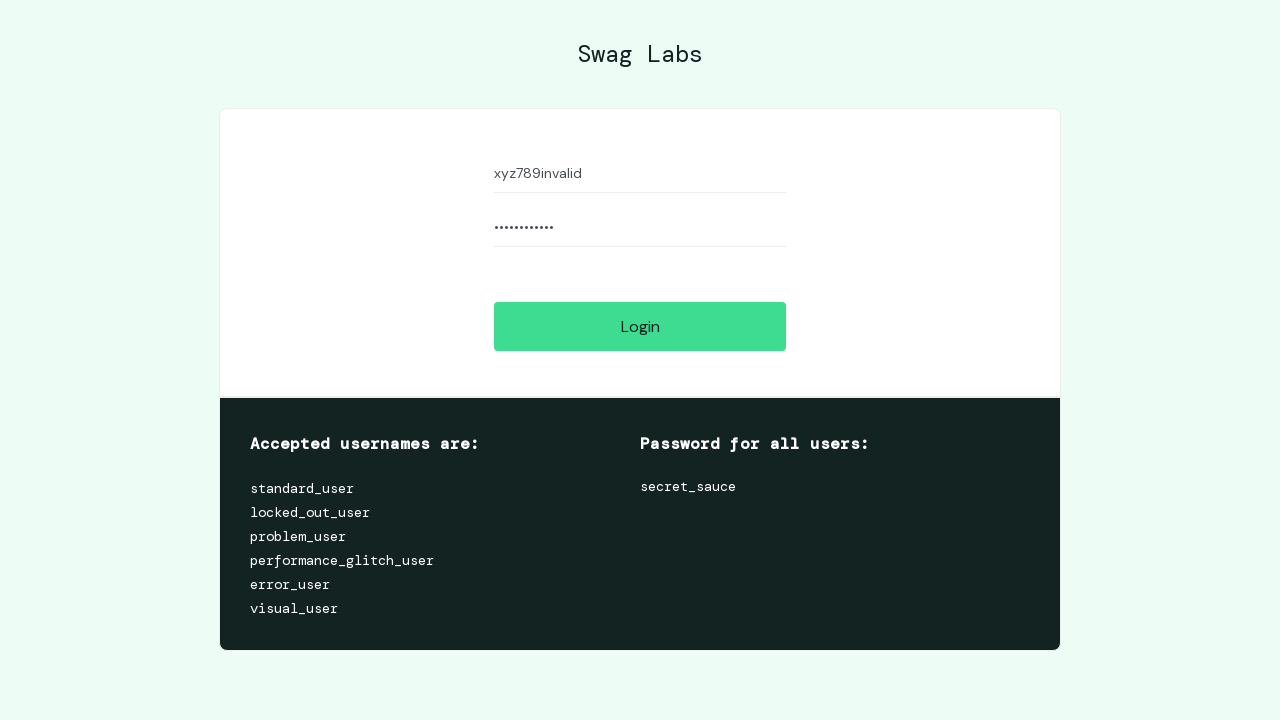

Clicked login button at (640, 326) on #login-button
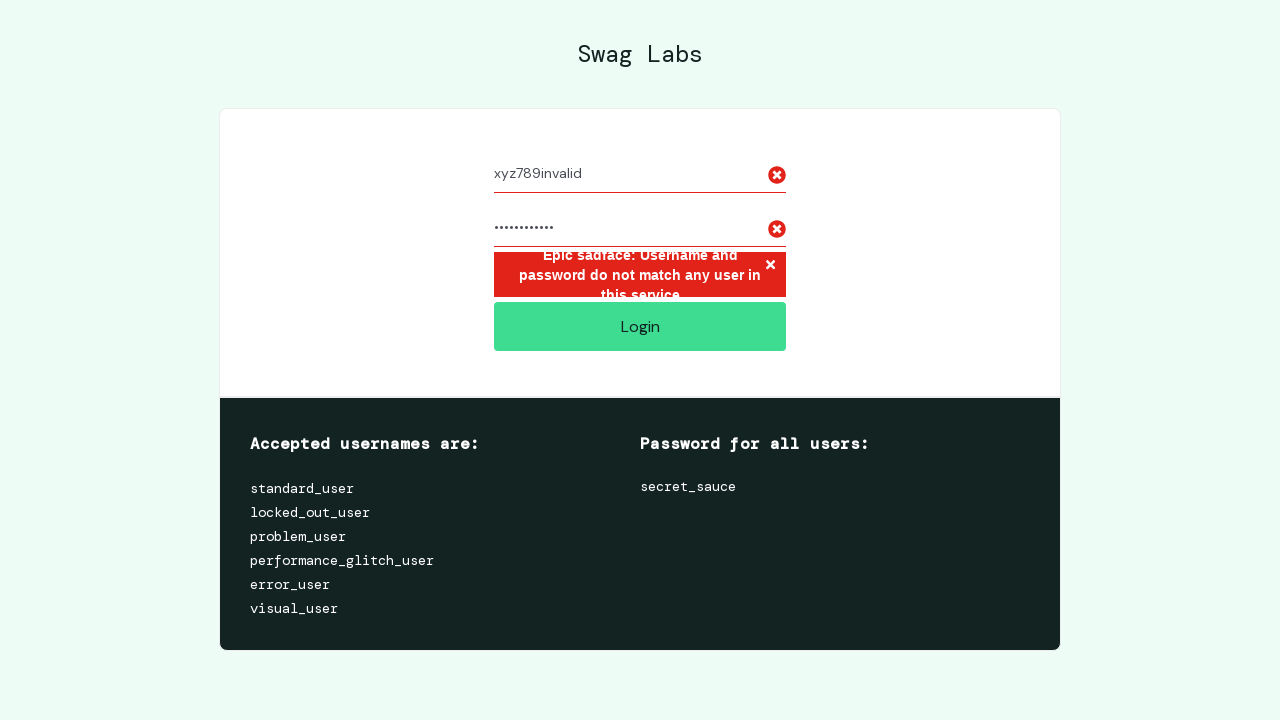

Error message displayed confirming login validation
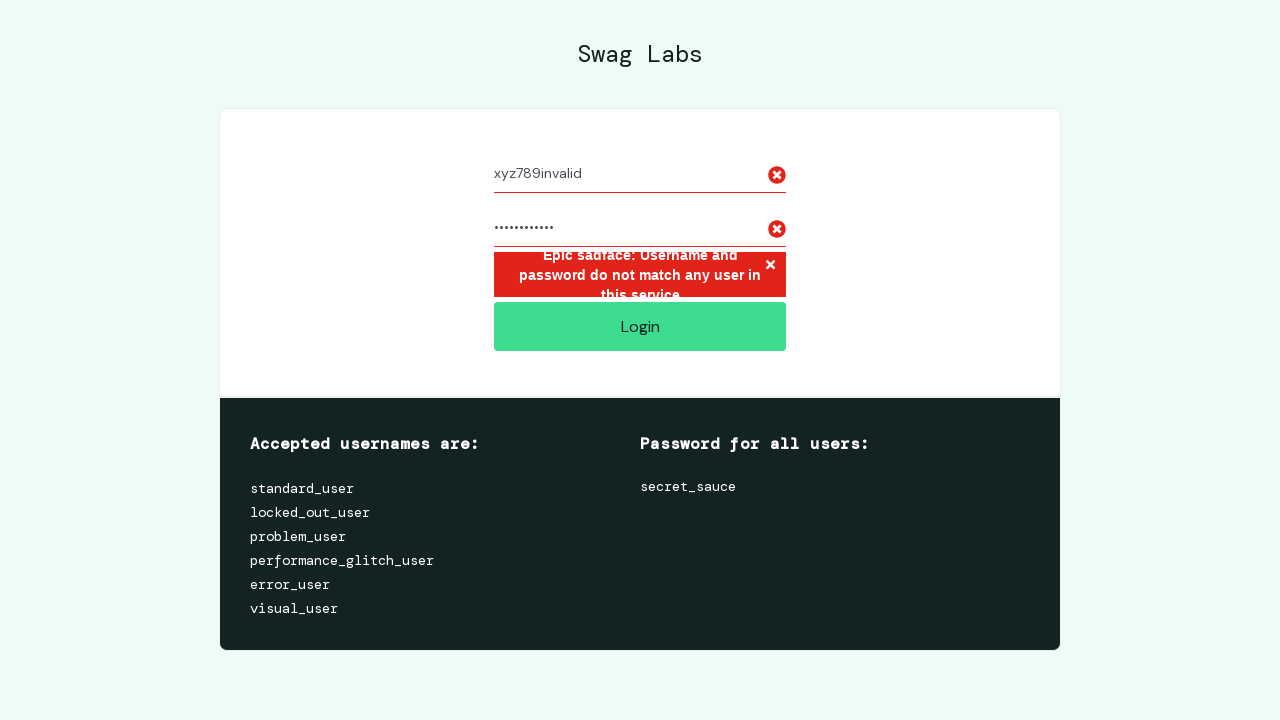

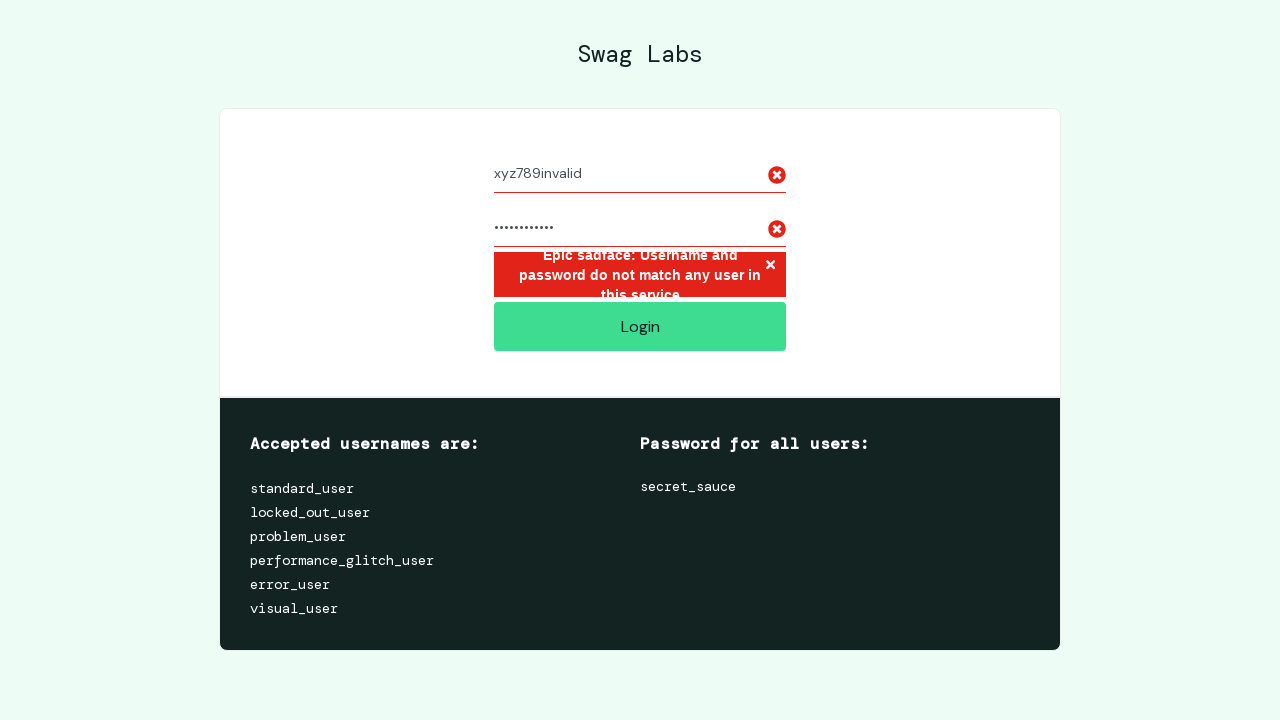